Tests that clicking the login button with empty fields displays an error message indicating username is required

Starting URL: https://www.saucedemo.com/

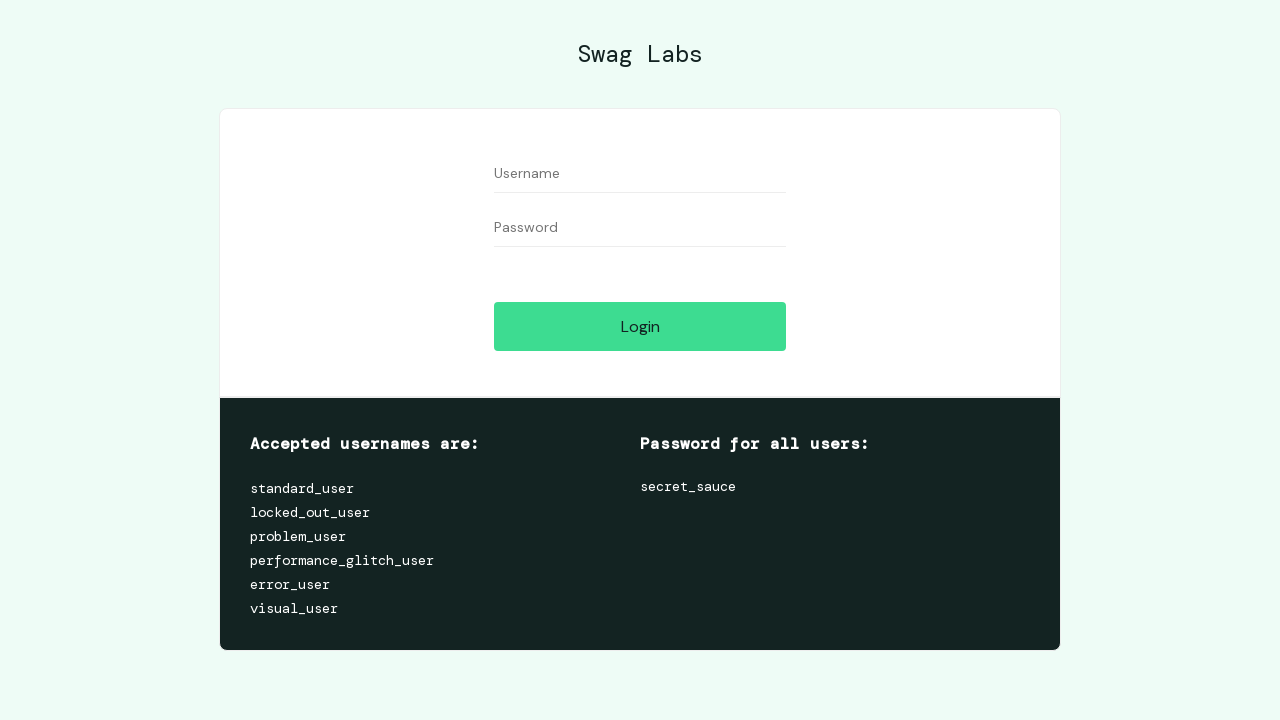

Navigated to Sauce Demo login page
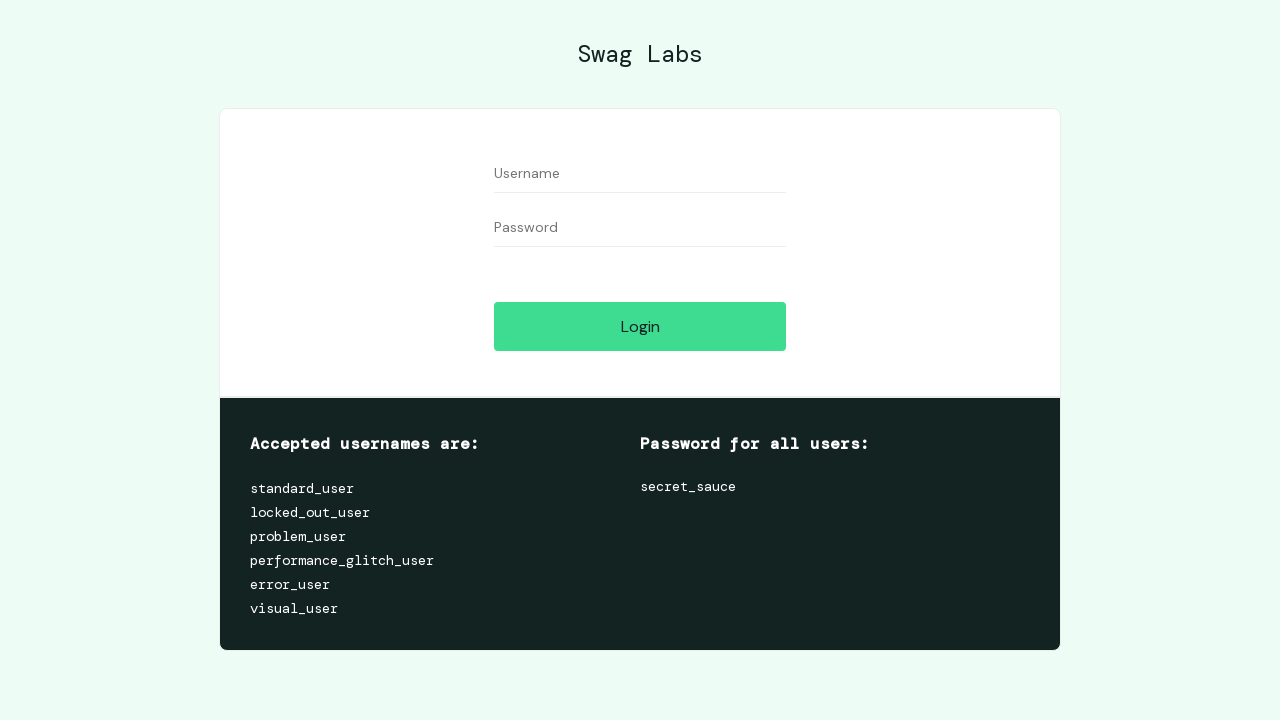

Clicked login button with empty username and password fields at (640, 326) on [name='login-button']
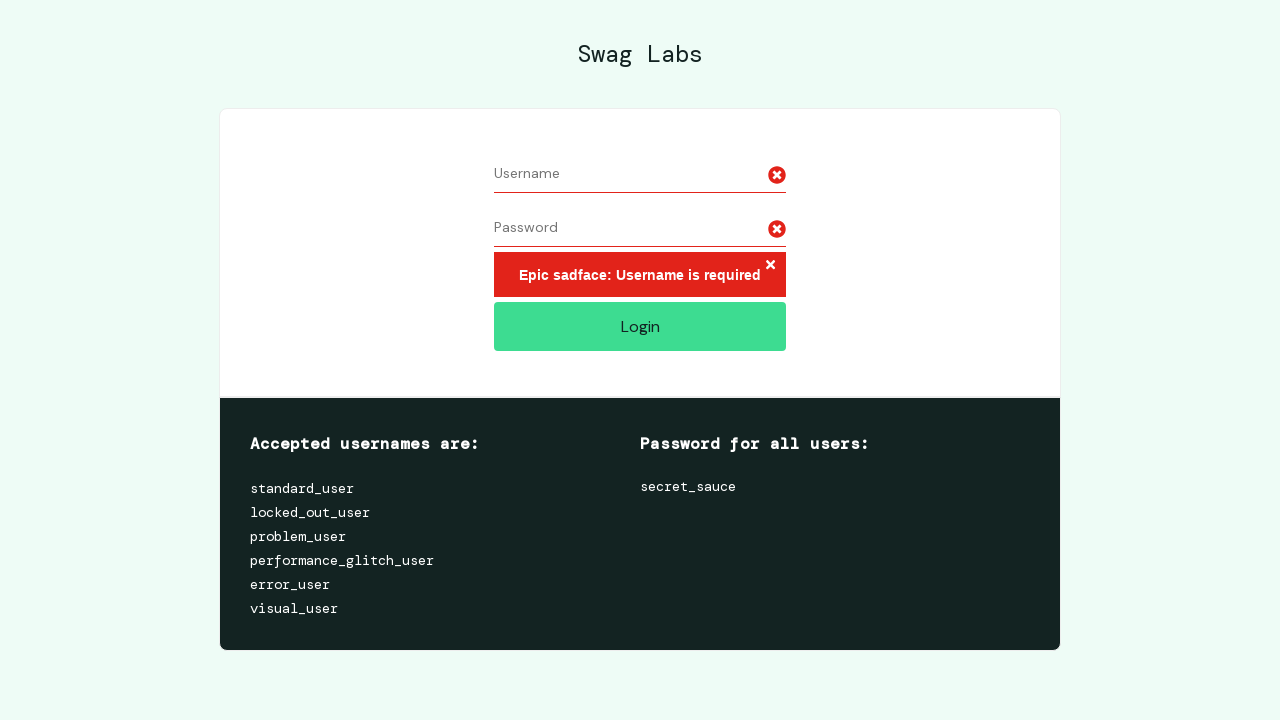

Error message appeared indicating username is required
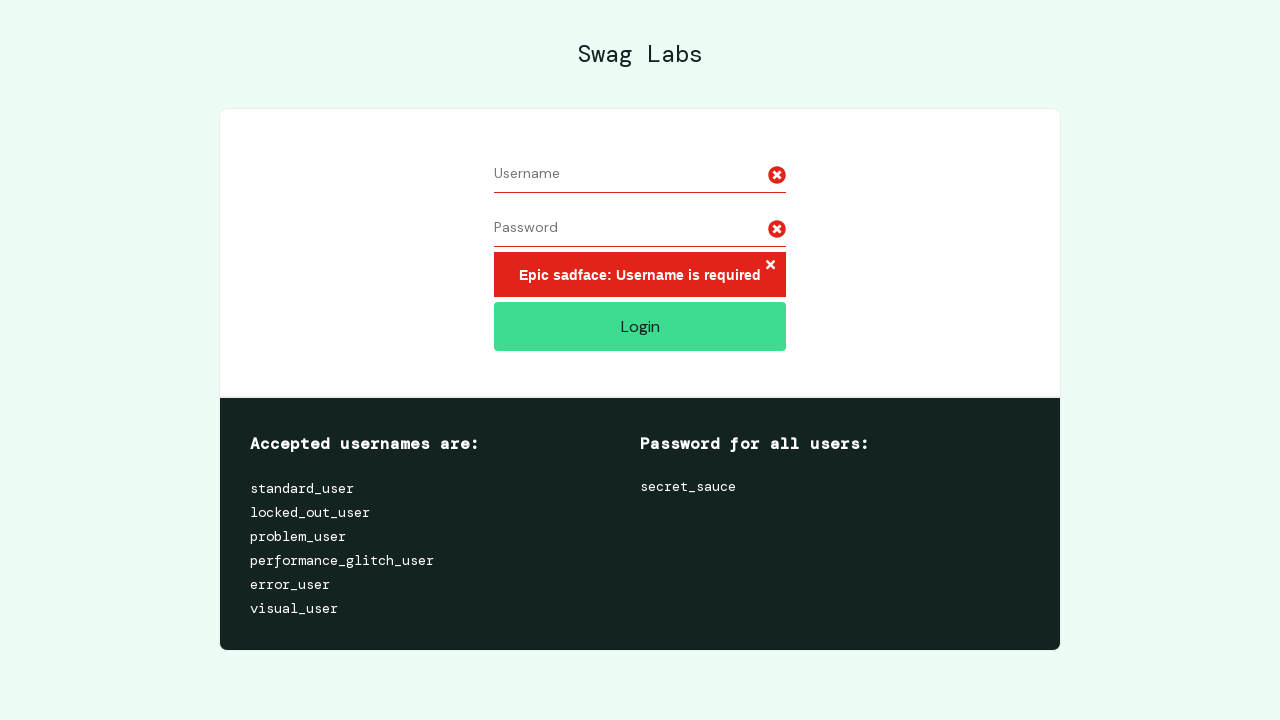

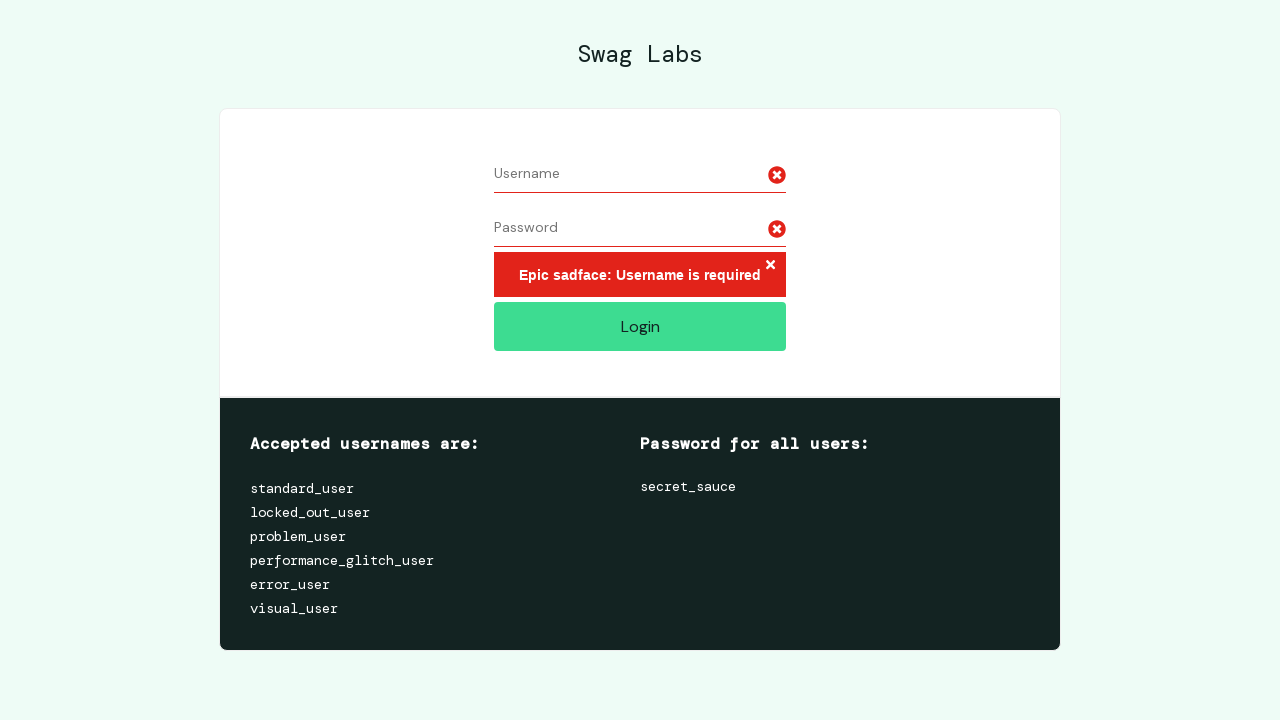